Tests category navigation by clicking through Books, Tablets, and Cameras categories, returning to main page between each

Starting URL: http://intershop5.skillbox.ru/

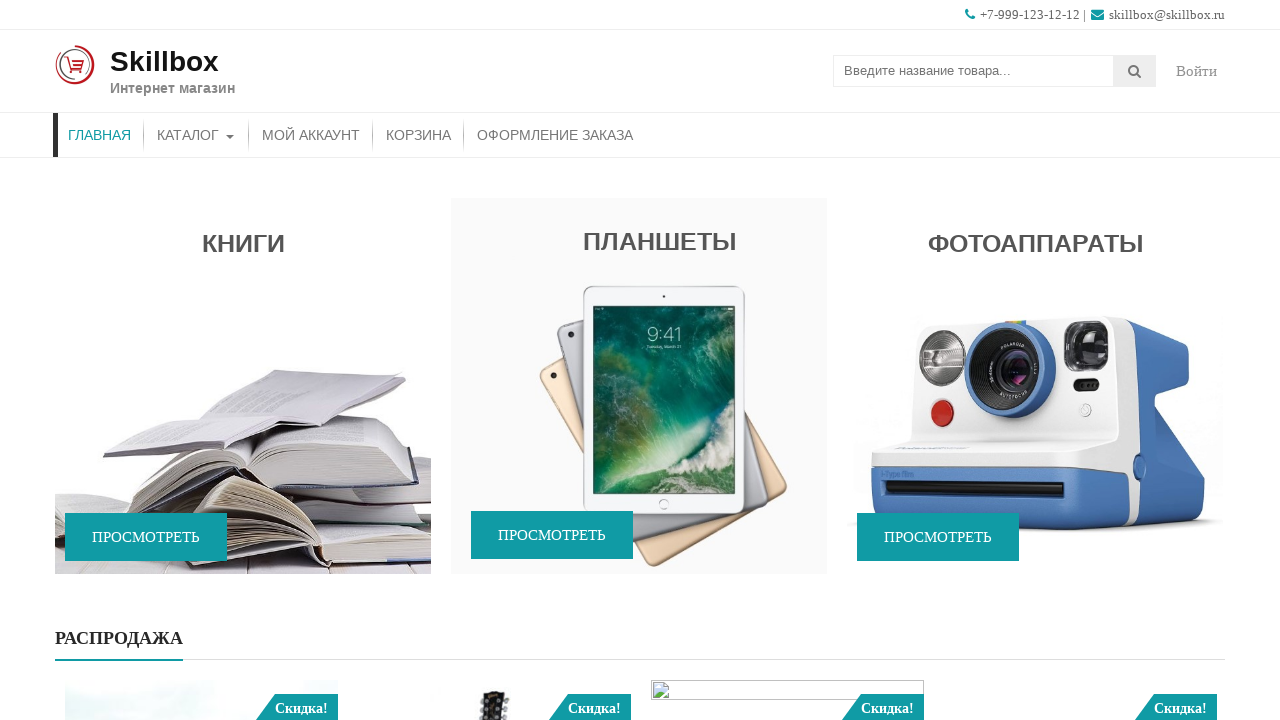

Clicked on Books category at (243, 388) on #accesspress_storemo-2
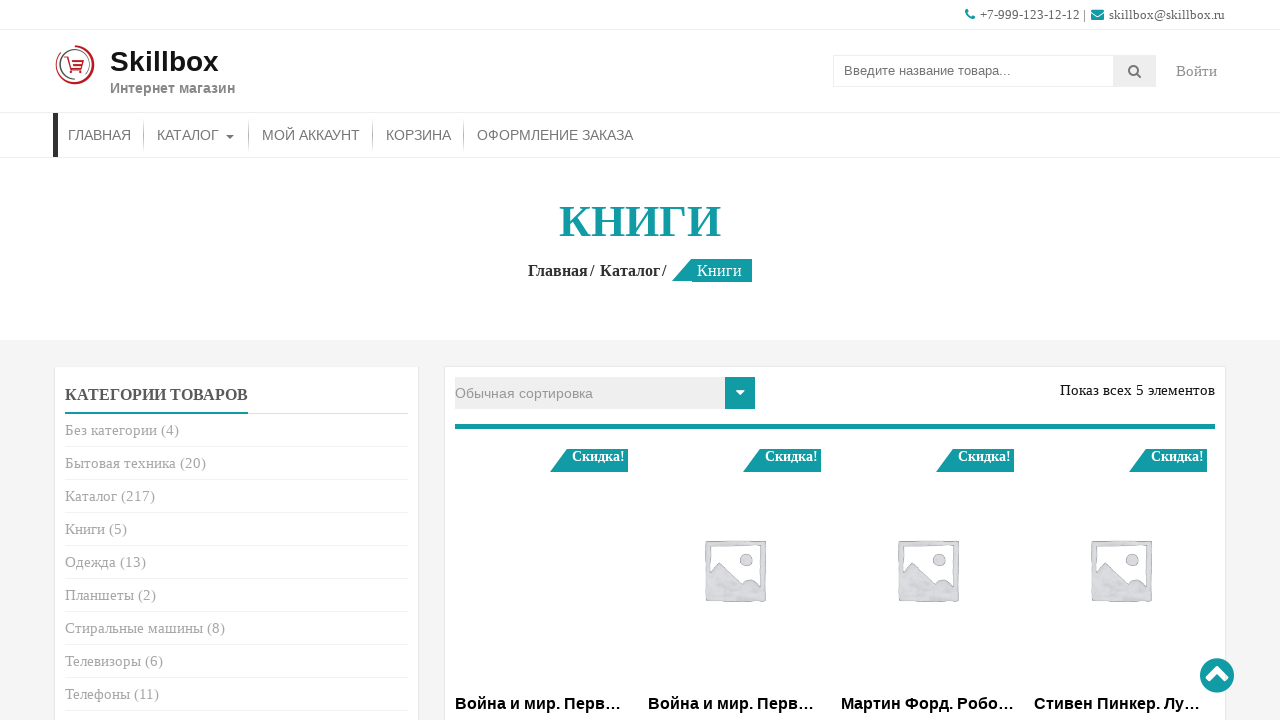

Books category page loaded with entry title
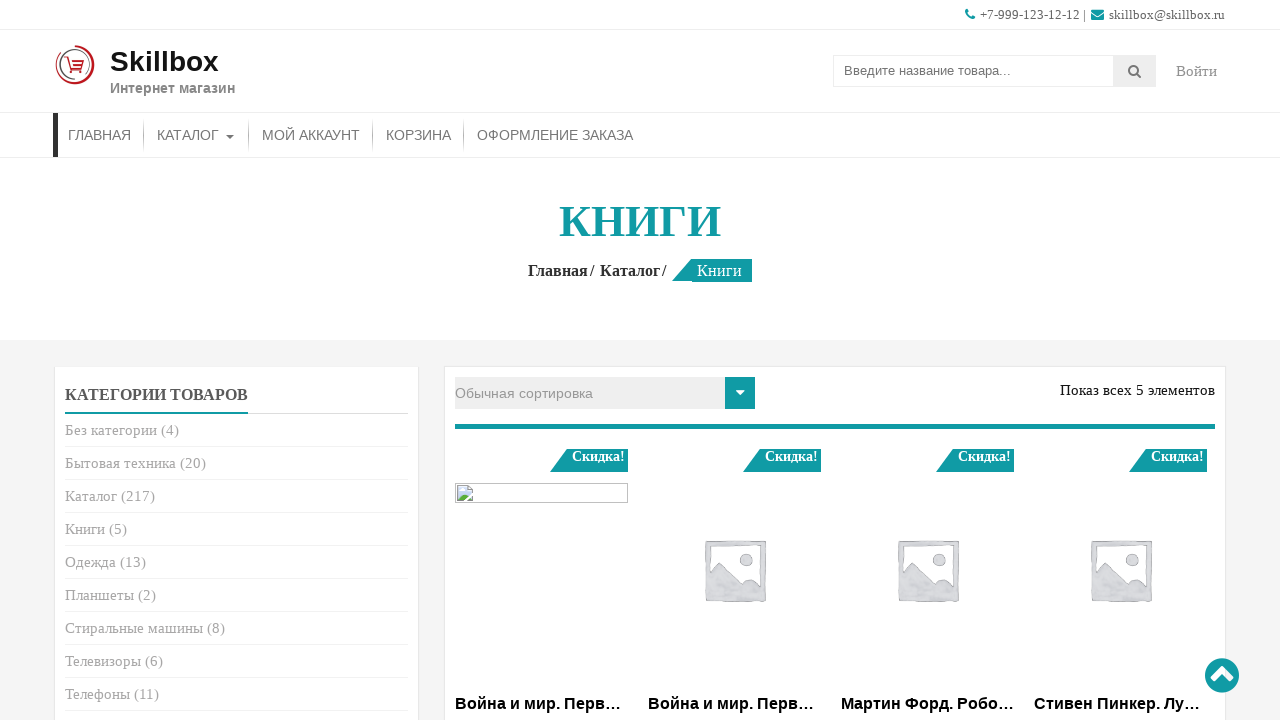

Clicked site text to return to main page at (172, 71) on .site-text
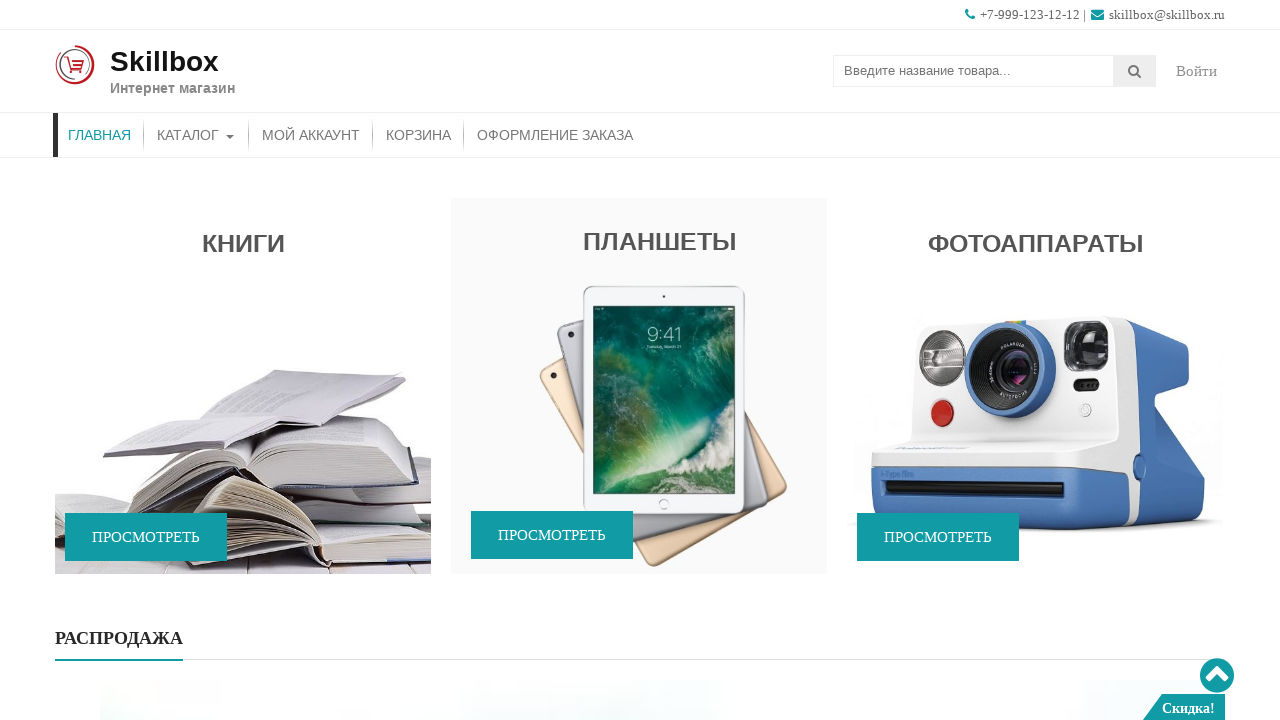

Clicked on Tablets category at (639, 388) on #accesspress_storemo-3
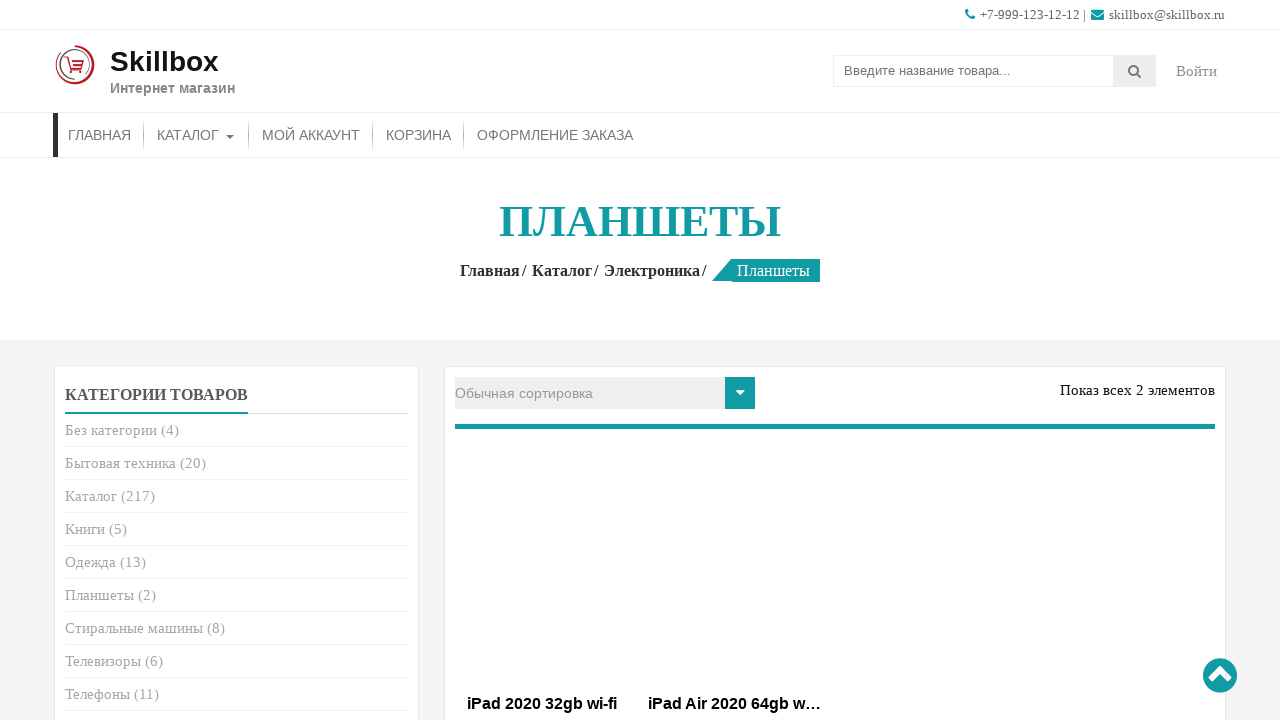

Tablets category page loaded with entry title
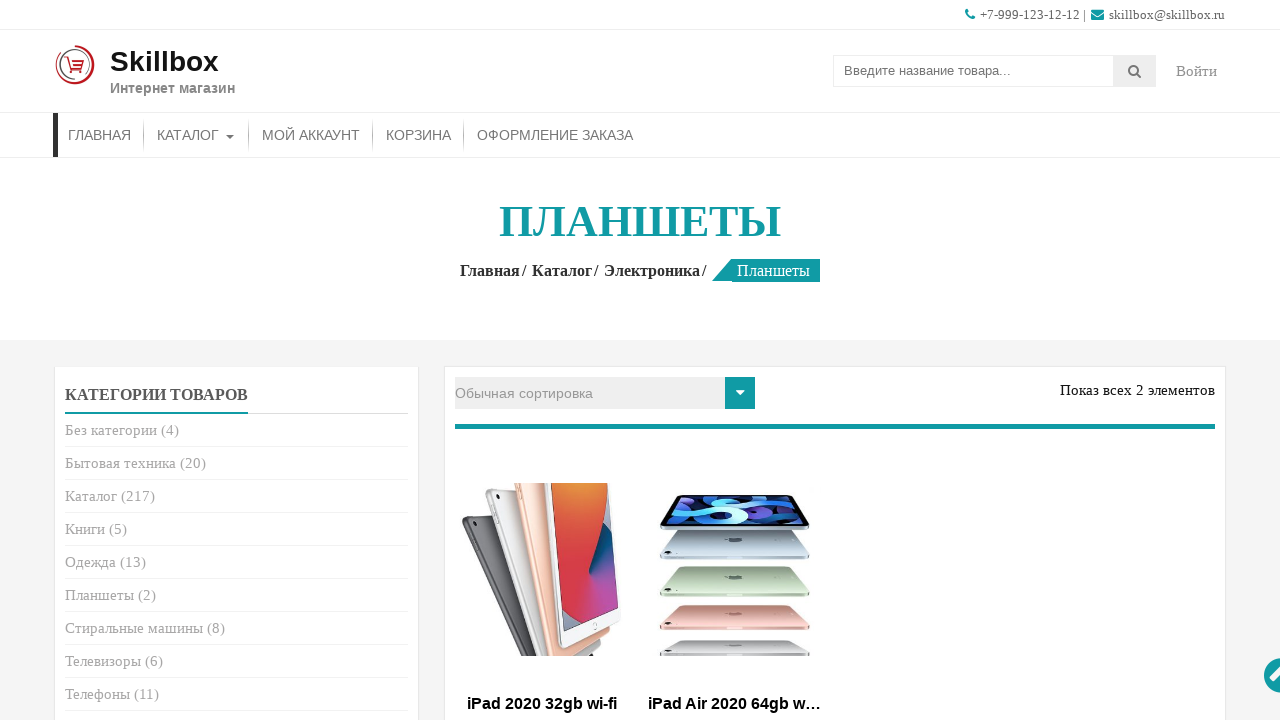

Clicked site text to return to main page at (172, 71) on .site-text
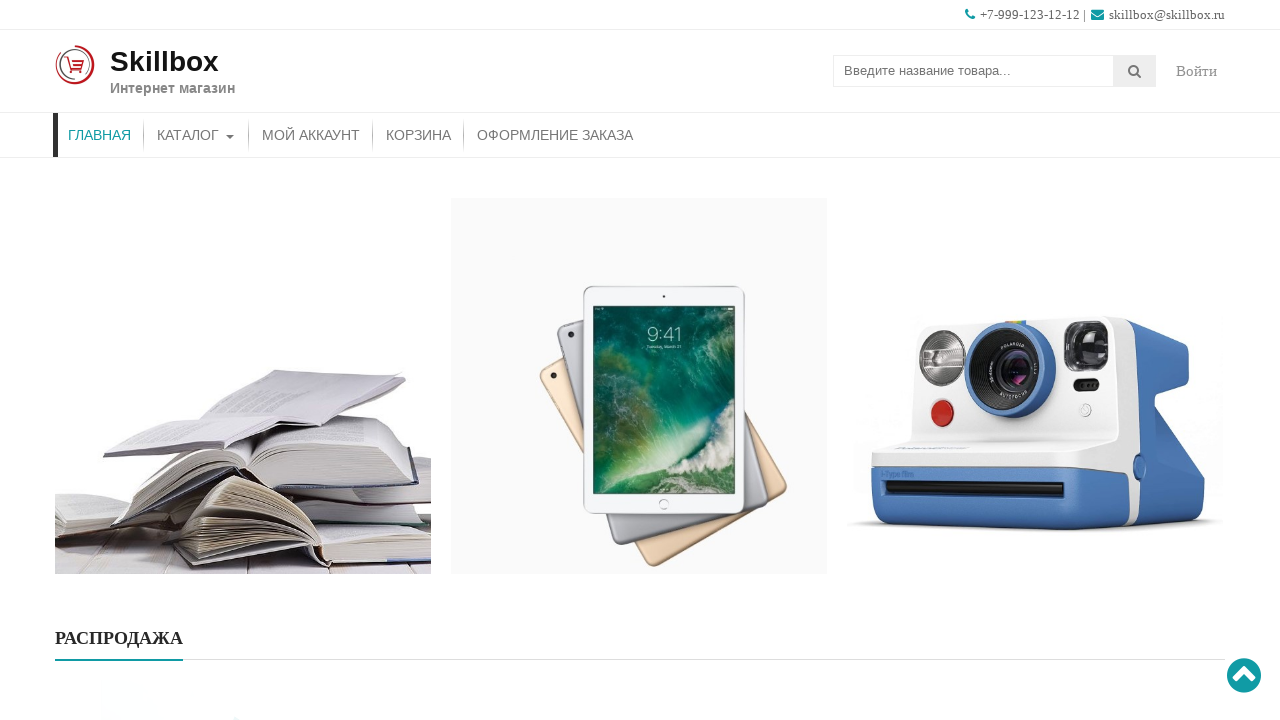

Clicked on Cameras category at (1035, 388) on #accesspress_storemo-4
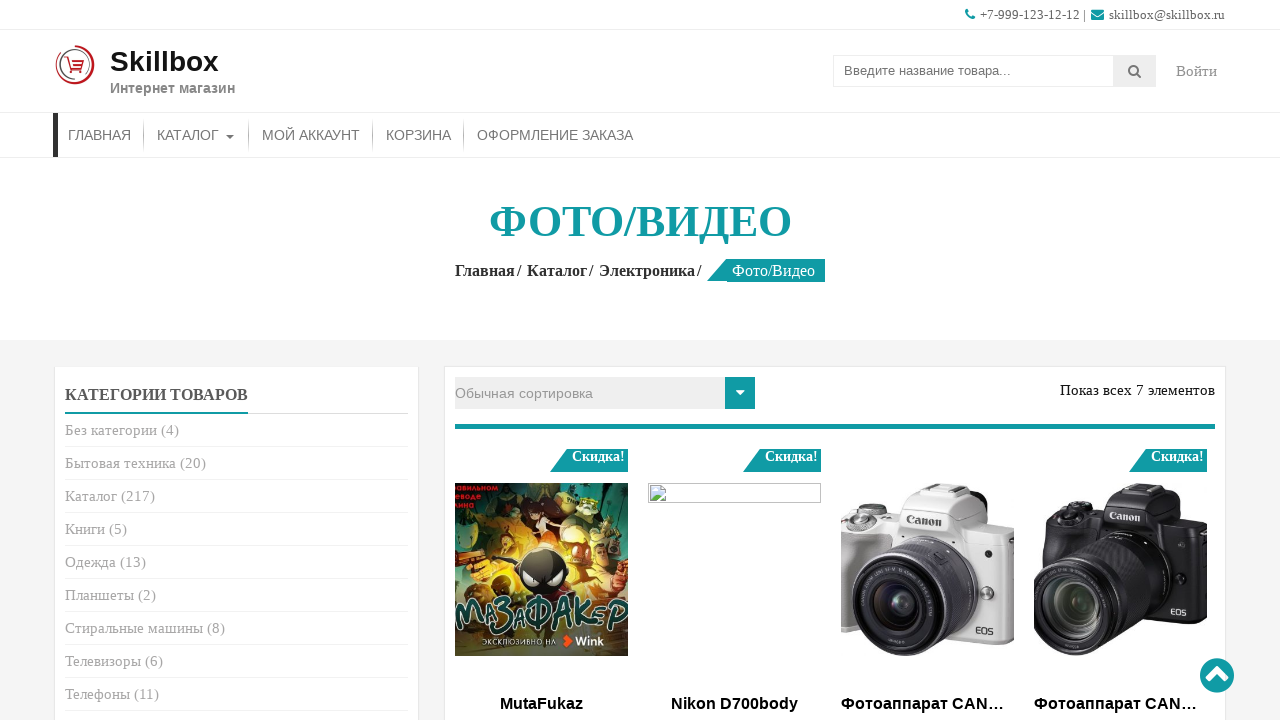

Cameras category page loaded with entry title
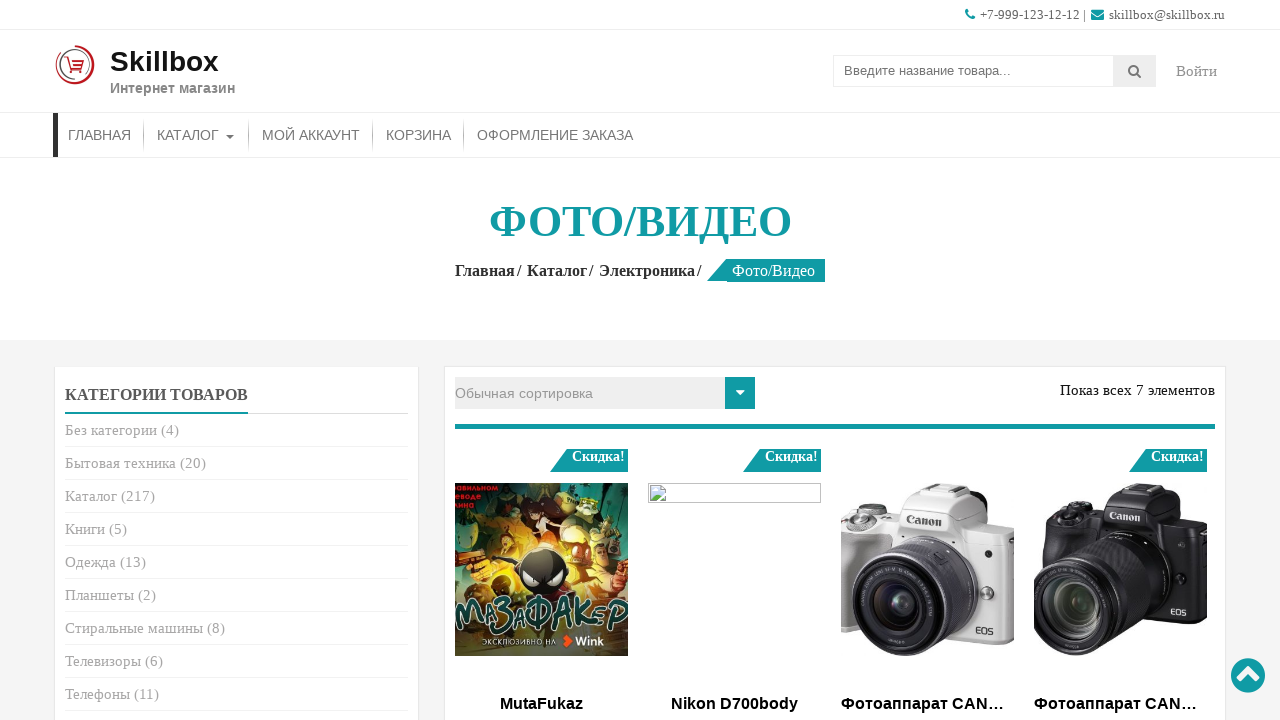

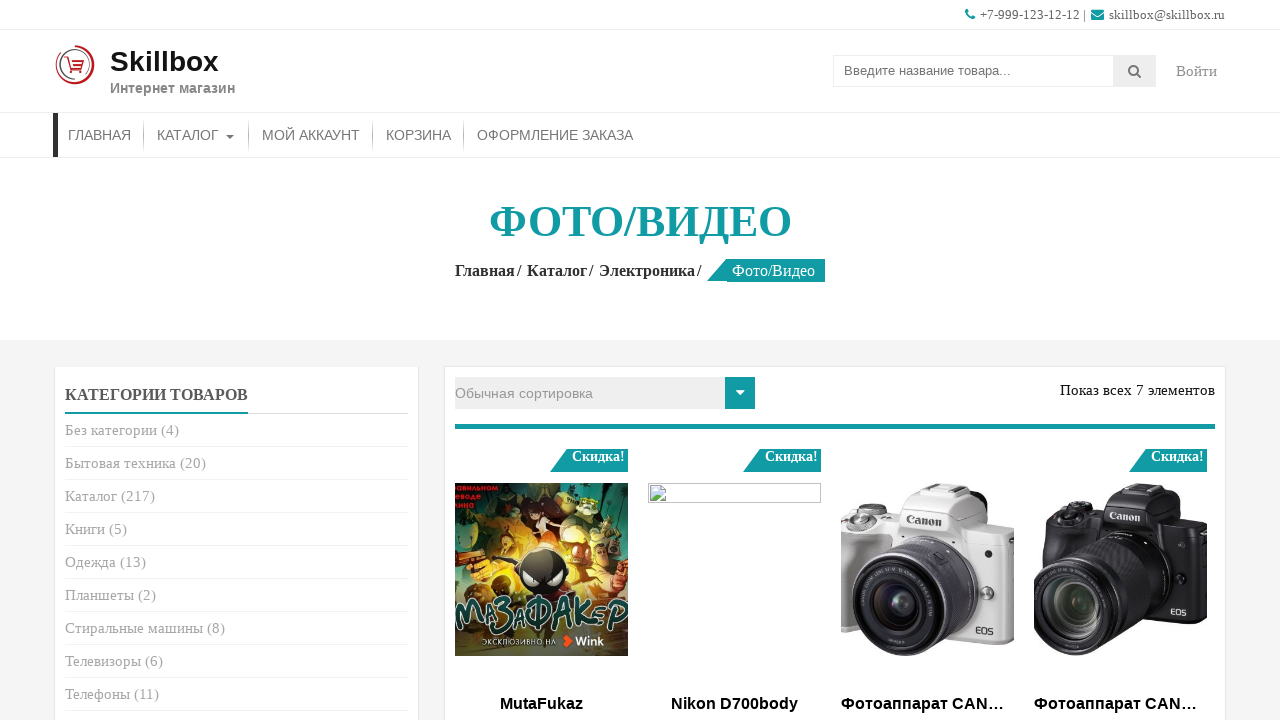